Navigates to Browse Languages and clicks on languages starting with 0

Starting URL: http://www.99-bottles-of-beer.net/

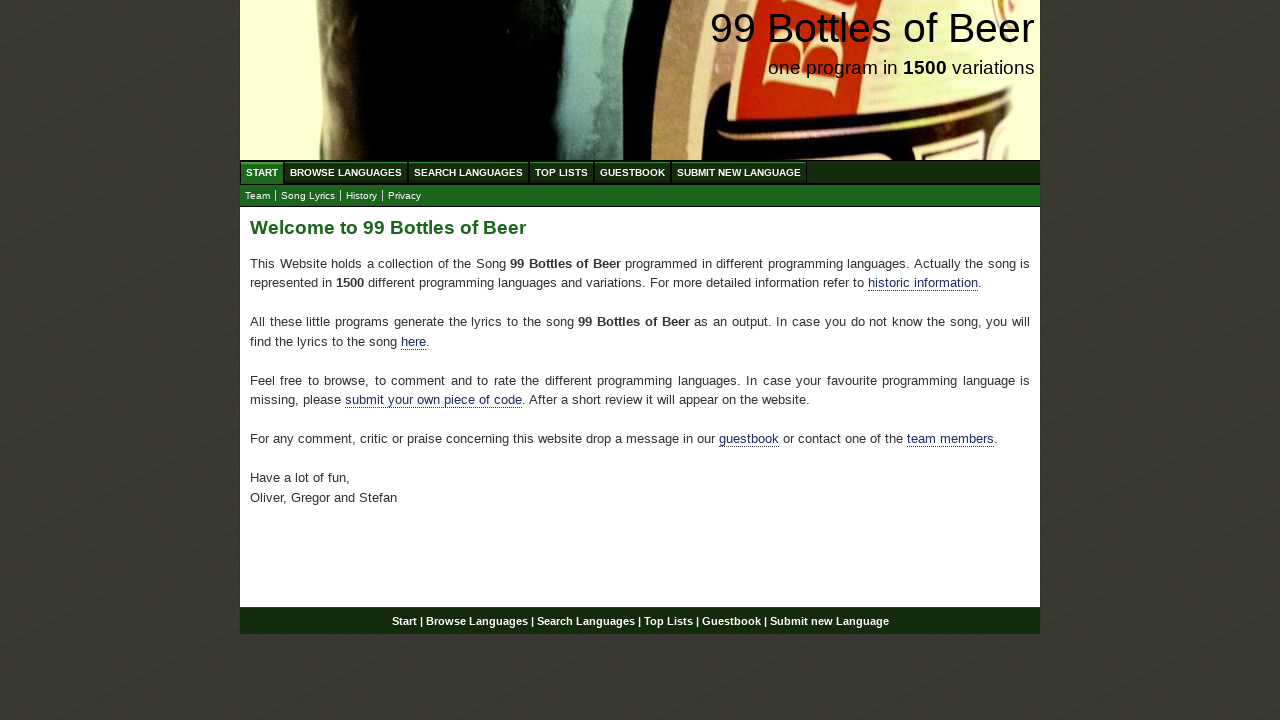

Clicked on Browse Languages menu item at (346, 172) on xpath=//ul[@id='menu']/li/a[@href='/abc.html']
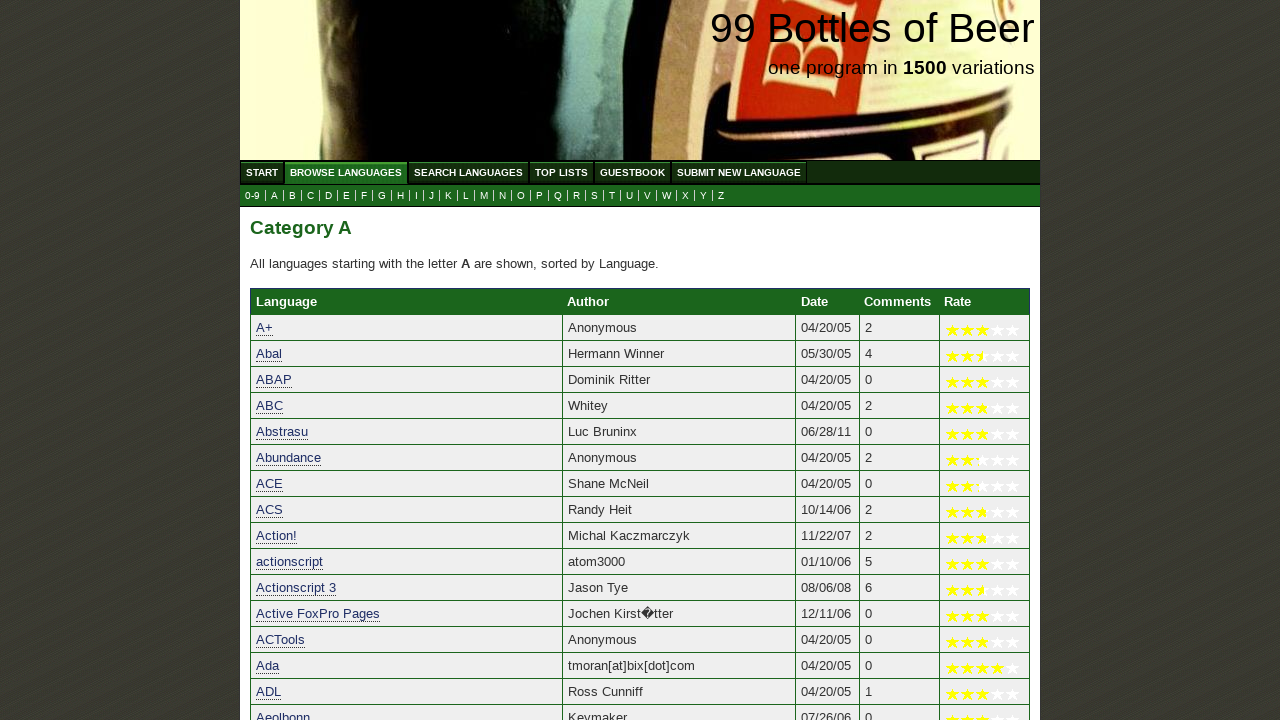

Clicked on languages starting with 0 at (252, 196) on xpath=//a[@href='0.html']
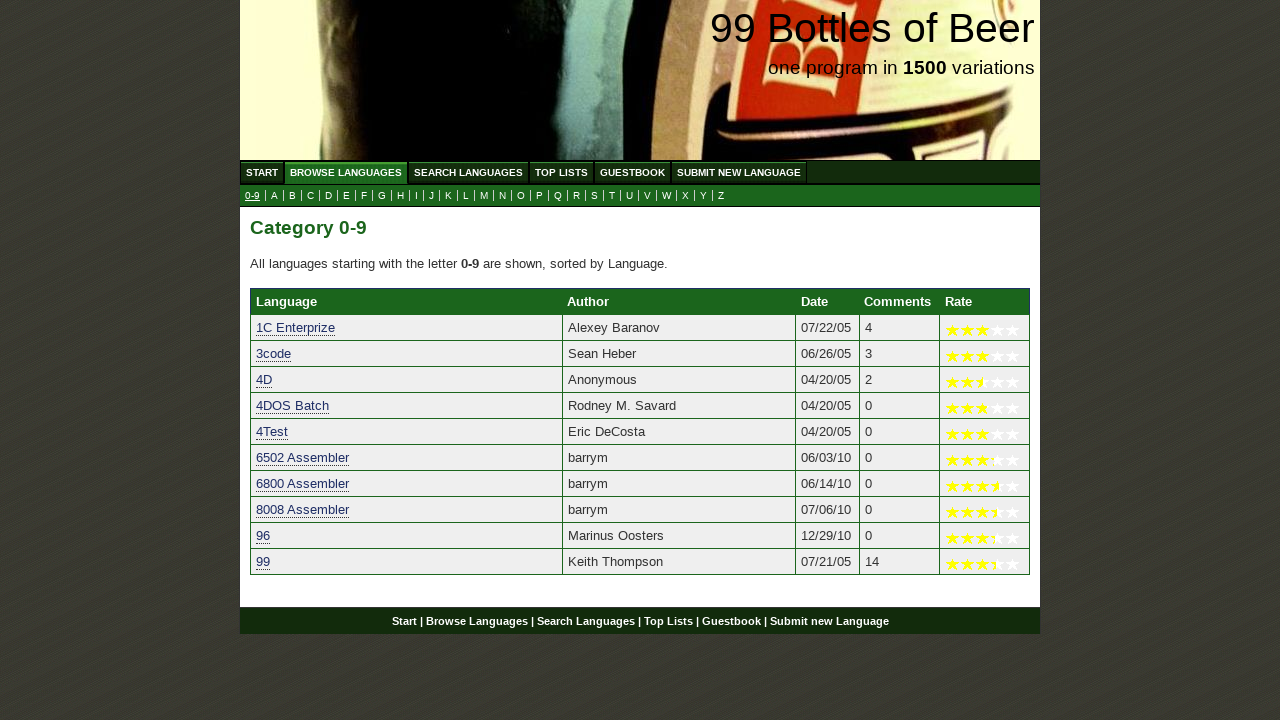

Language list loaded
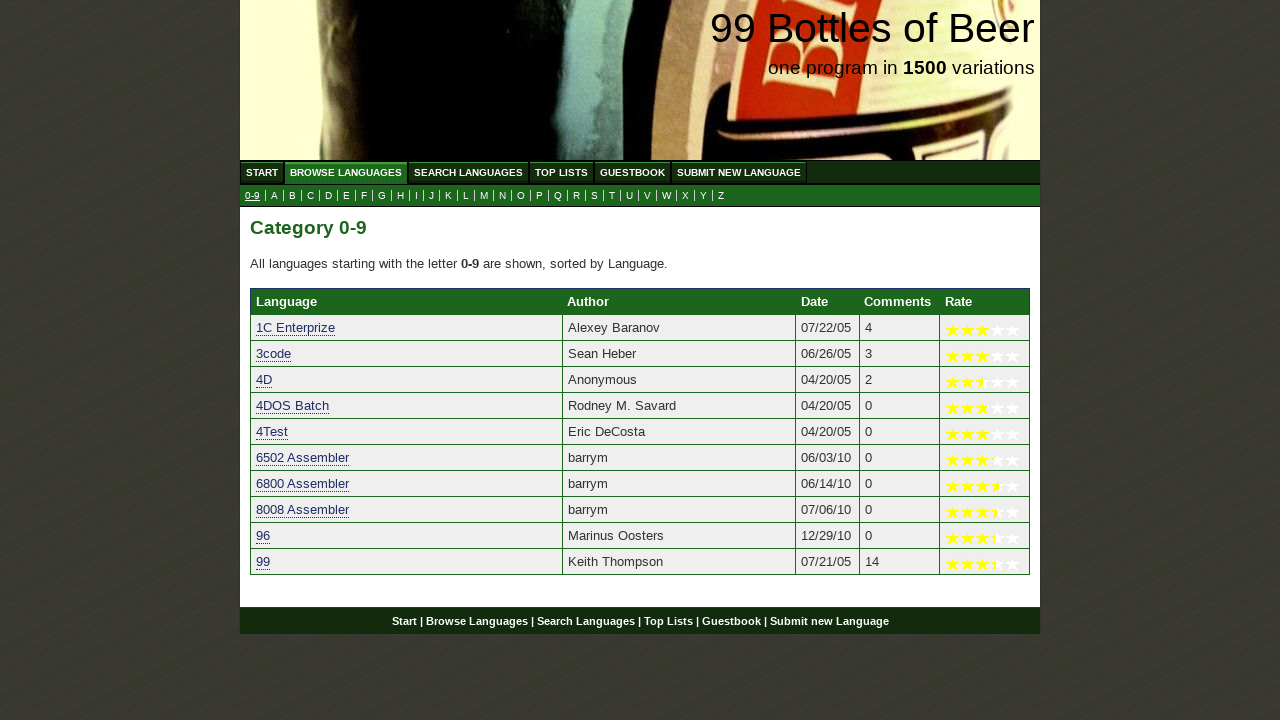

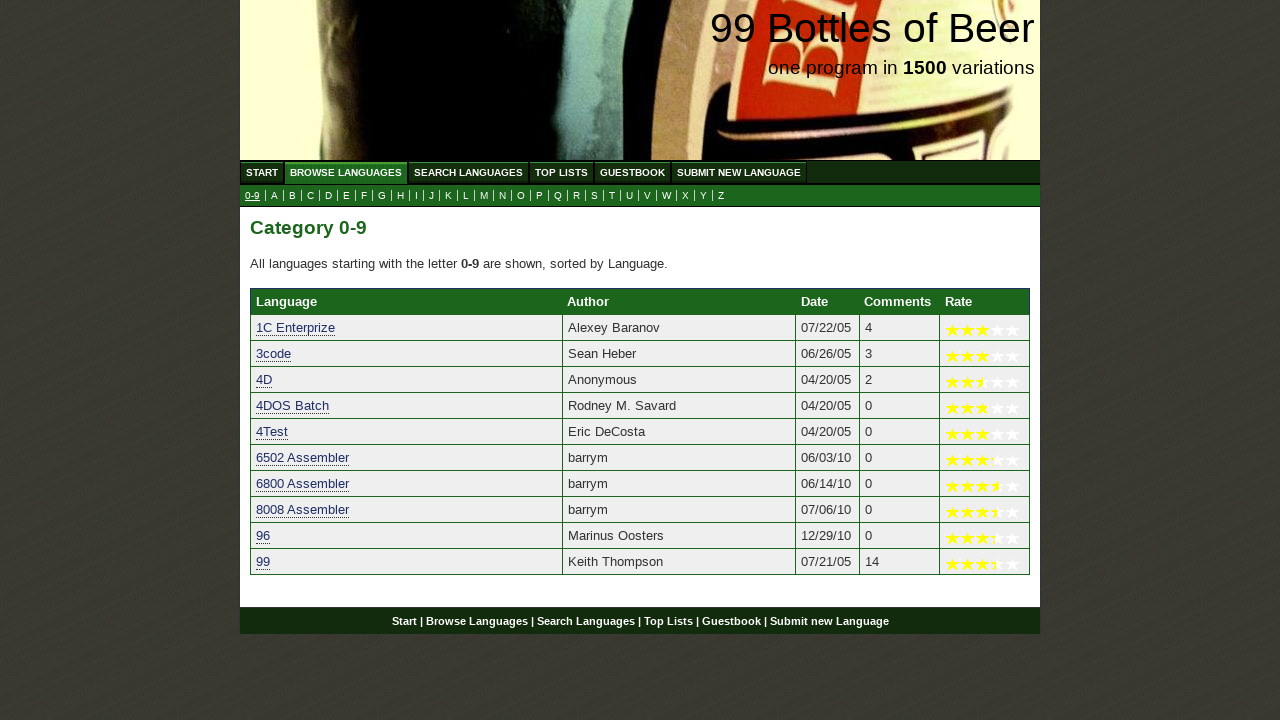